Tests the Ubuntu homepage by navigating to it and verifying that 'Ubuntu' appears in the page title

Starting URL: http://www.ubuntu.com

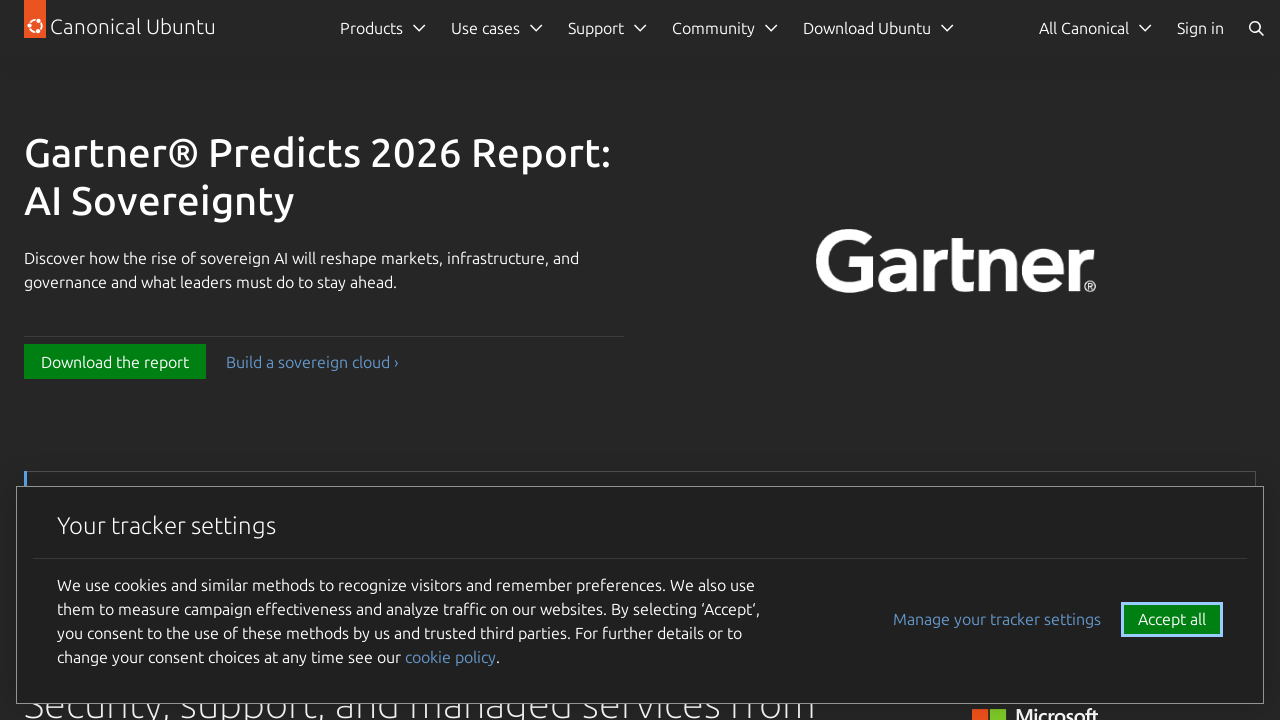

Navigated to Ubuntu homepage at http://www.ubuntu.com
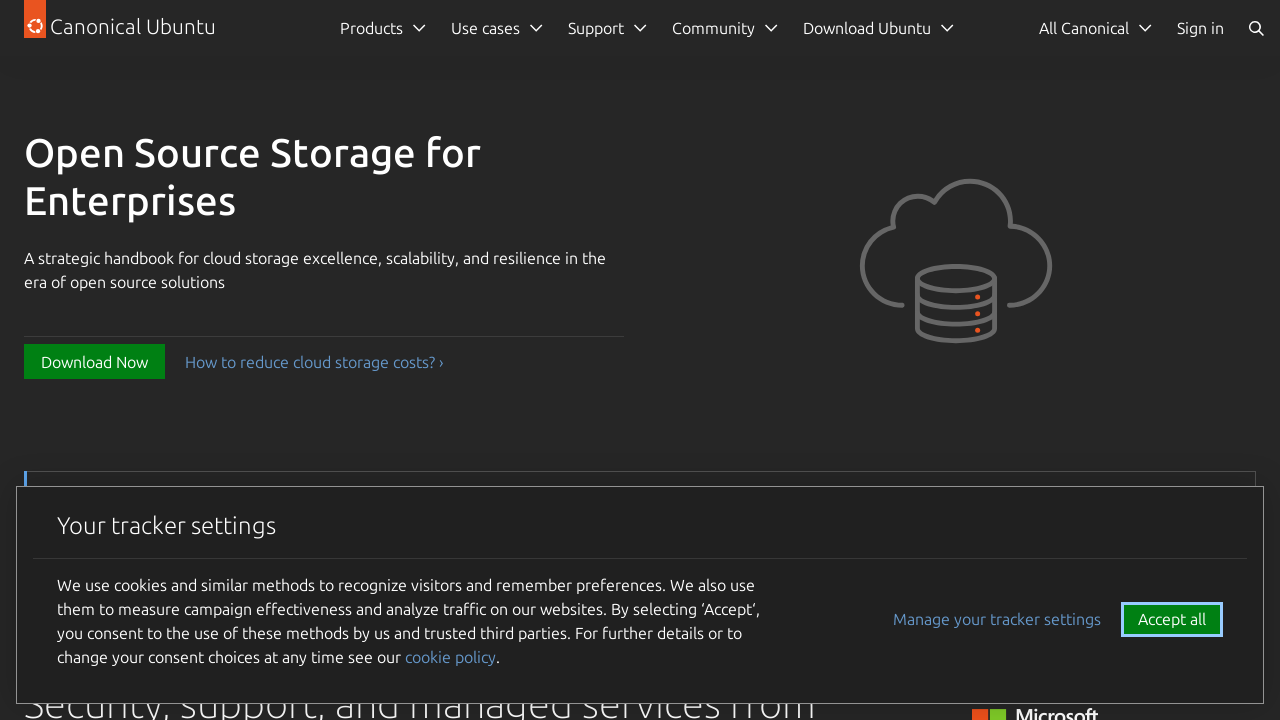

Page loaded and DOM content became interactive
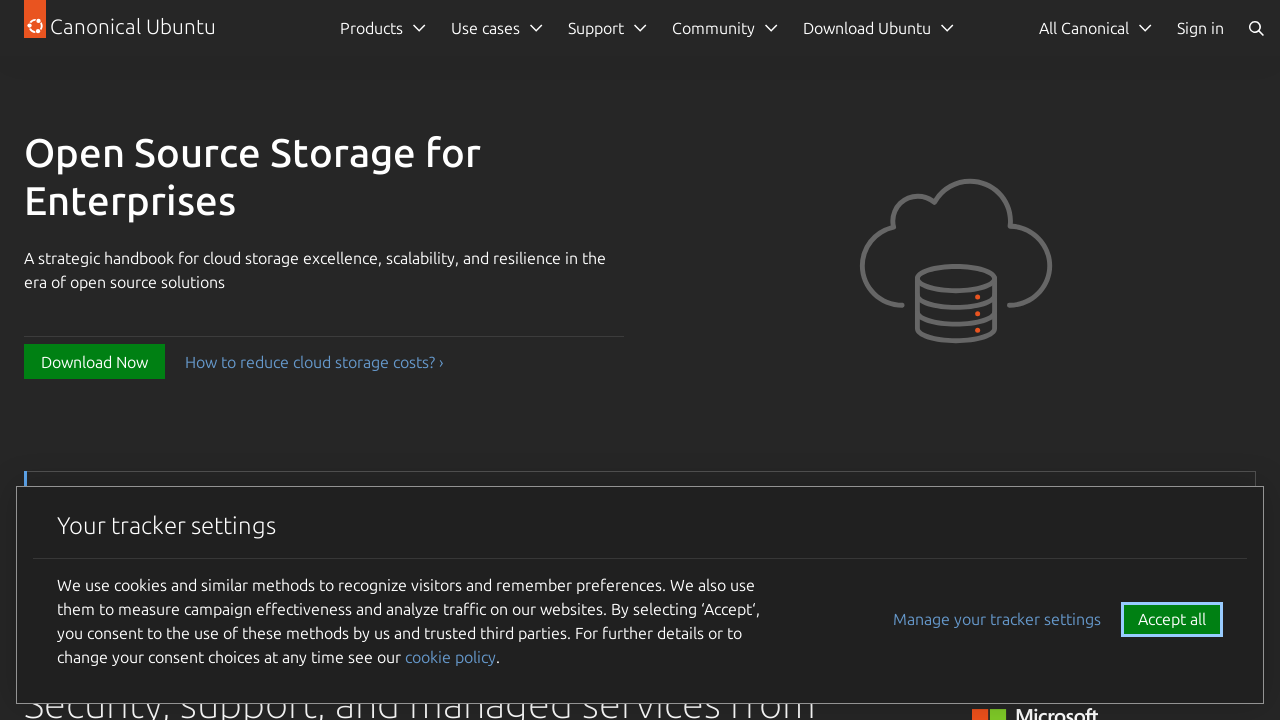

Verified that page title contains 'Ubuntu'
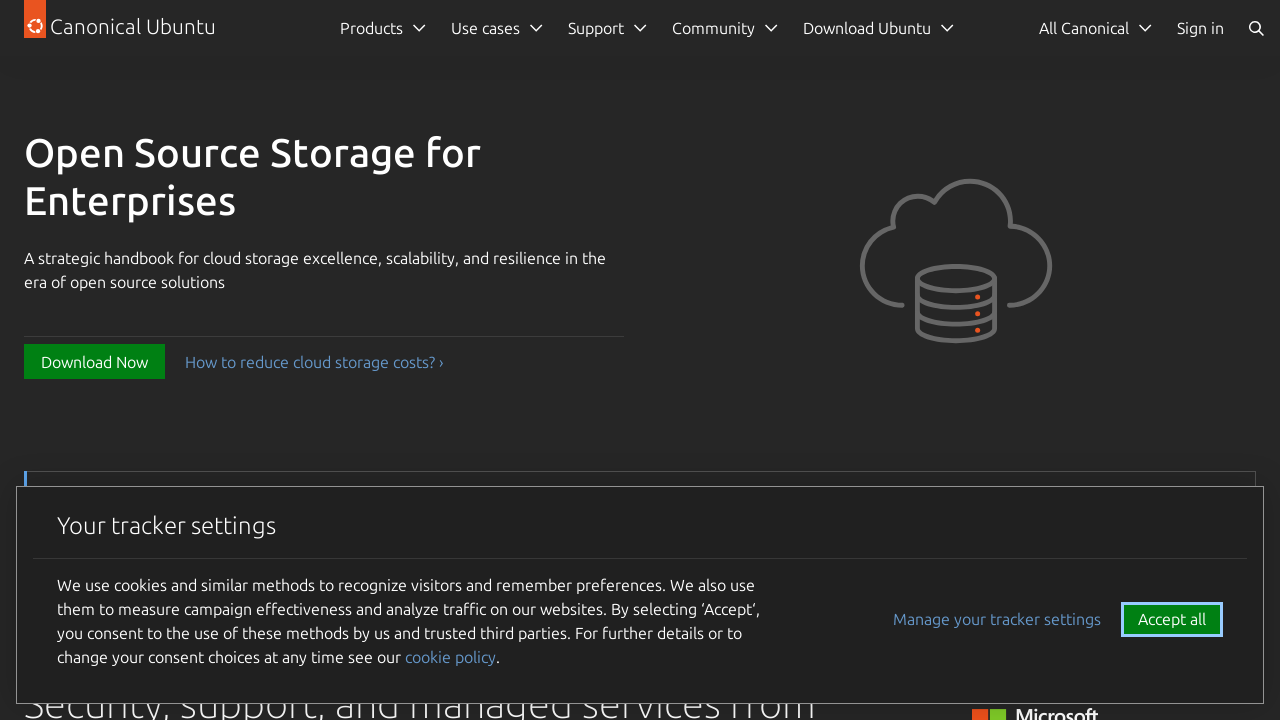

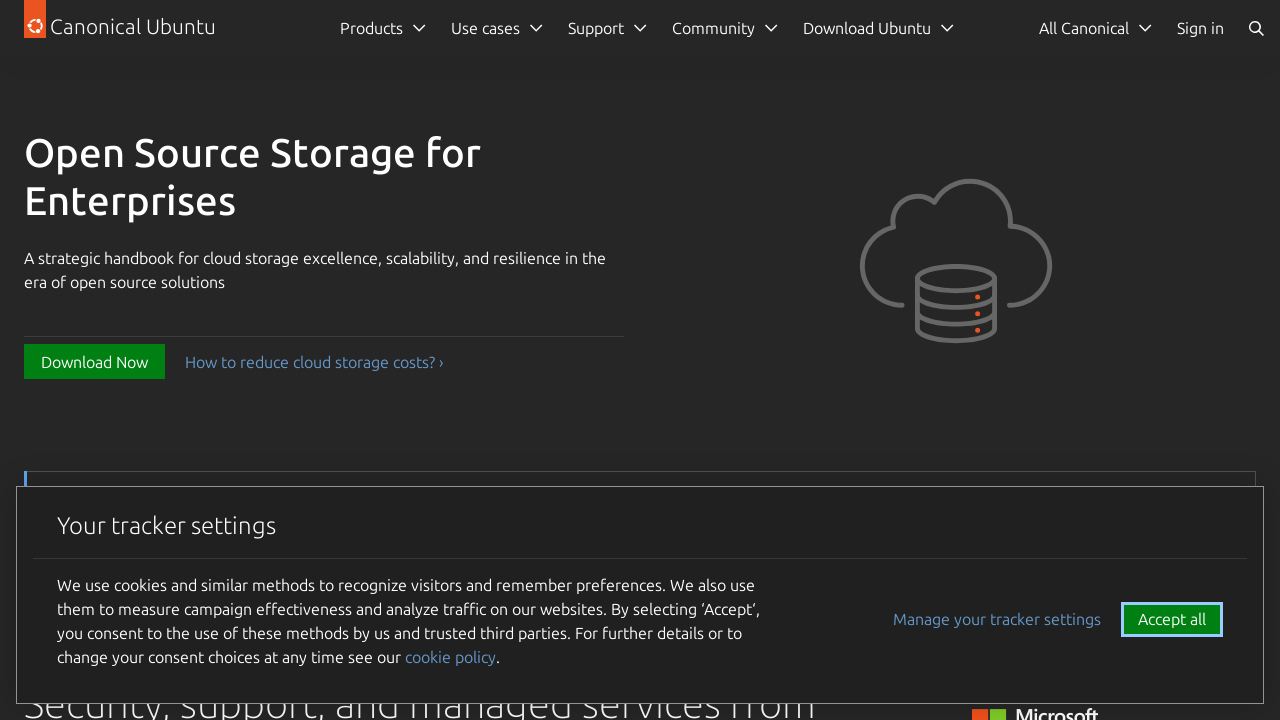